Navigates to a GitHub repository page and refreshes the page multiple times to test page refresh functionality

Starting URL: https://github.com/kumarmuthu/PythonWithSelenium

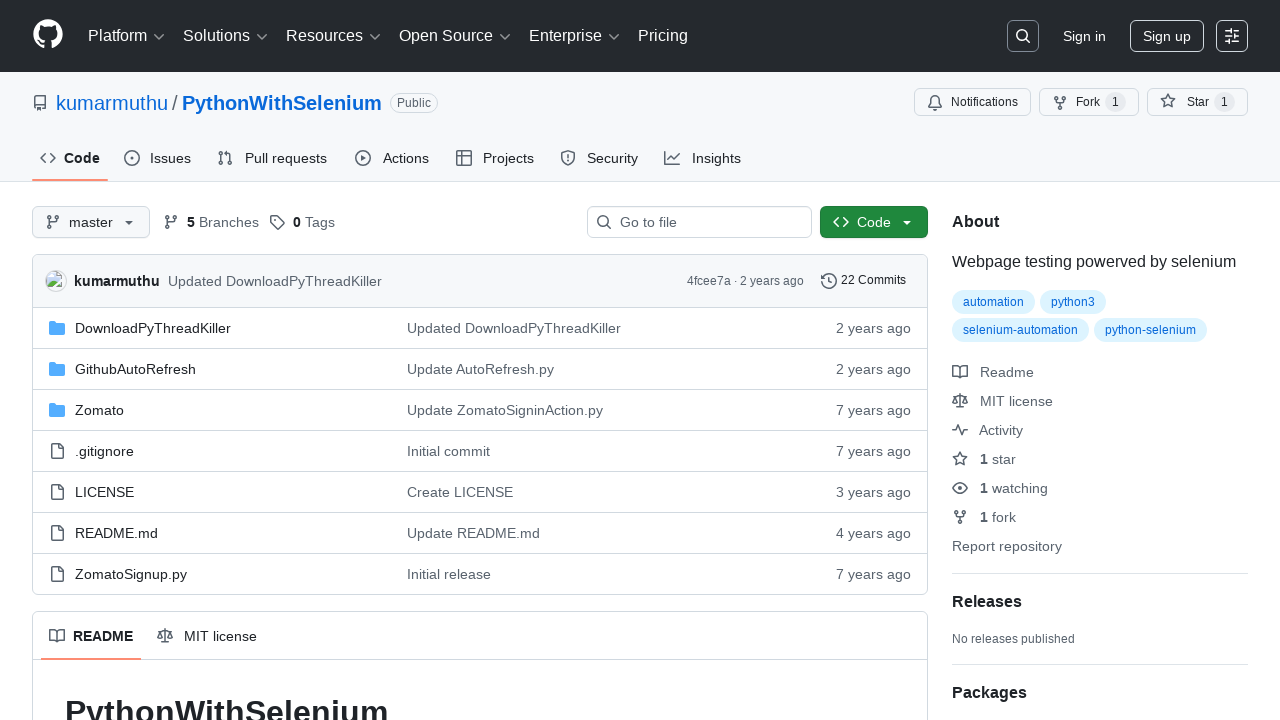

Waited 2 seconds before refresh iteration 1
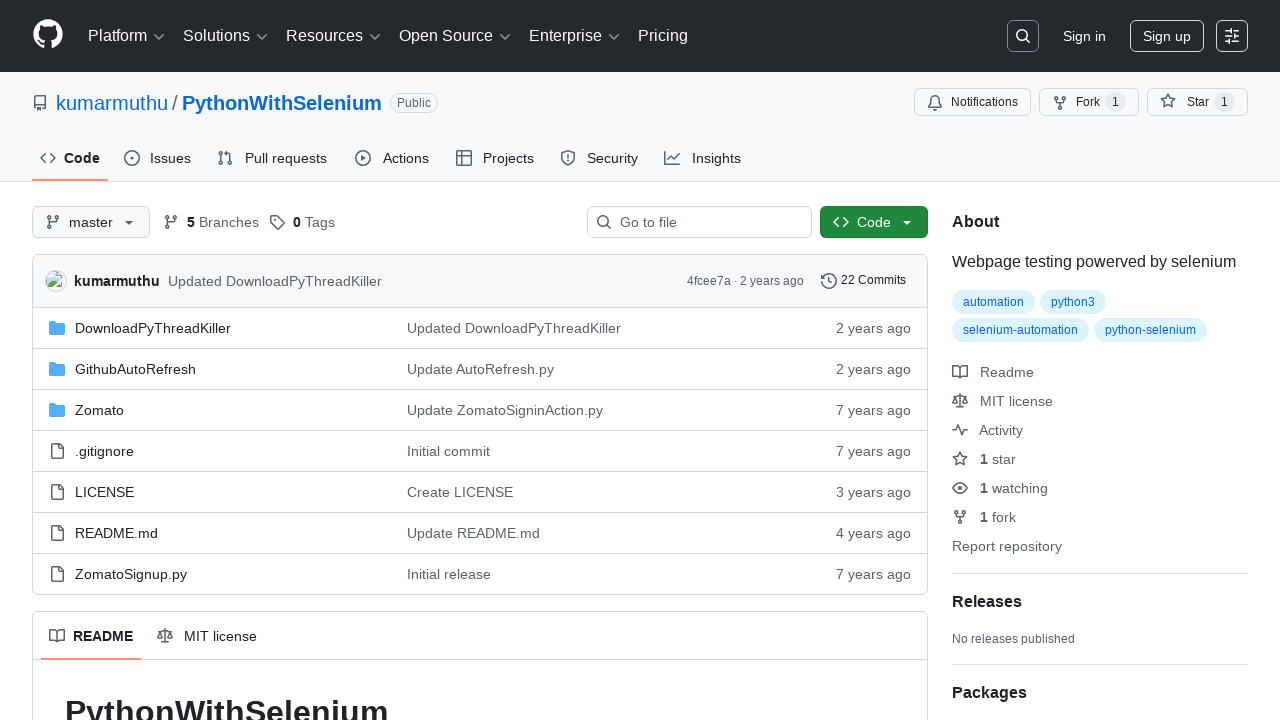

Reloaded GitHub repository page (refresh 1 of 5)
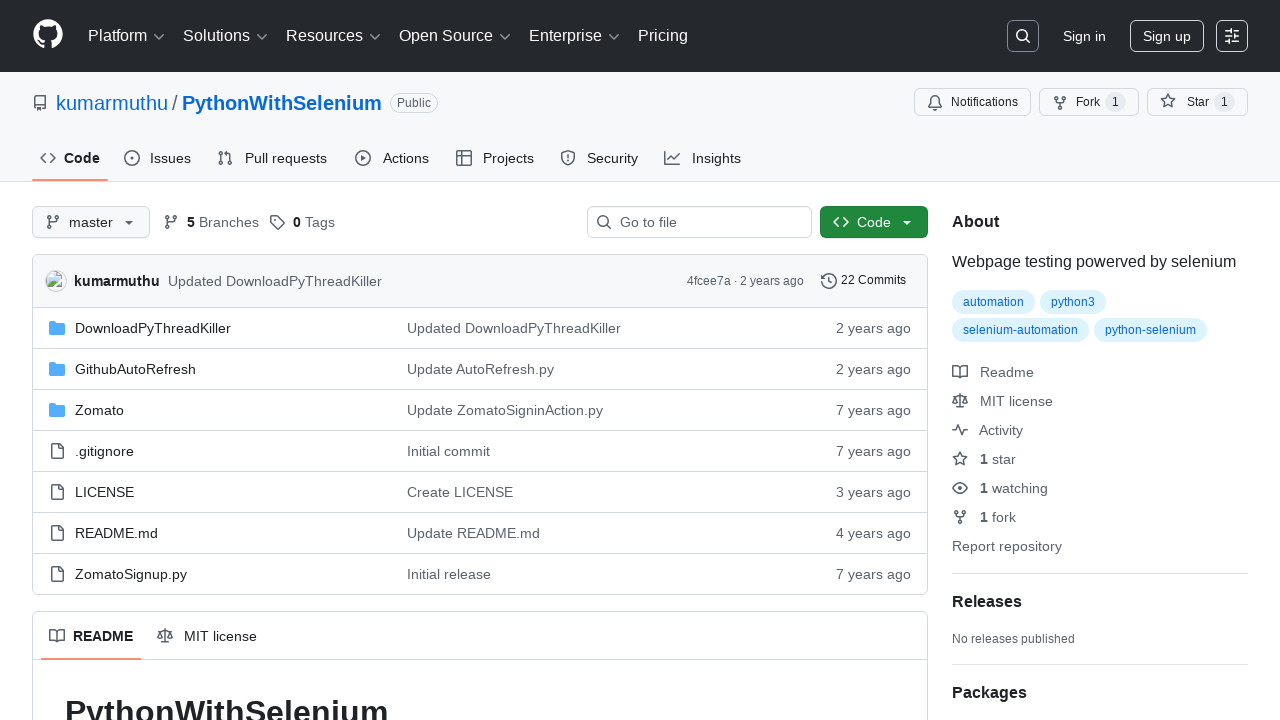

Waited 2 seconds before refresh iteration 2
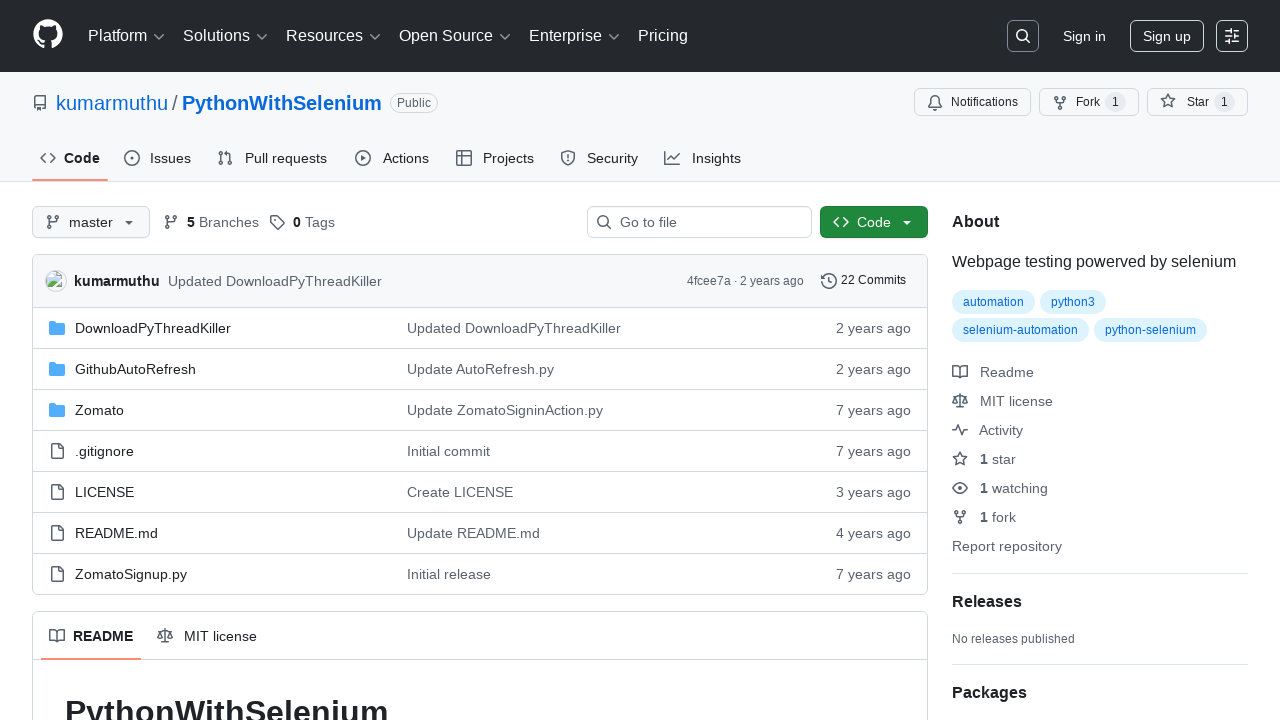

Reloaded GitHub repository page (refresh 2 of 5)
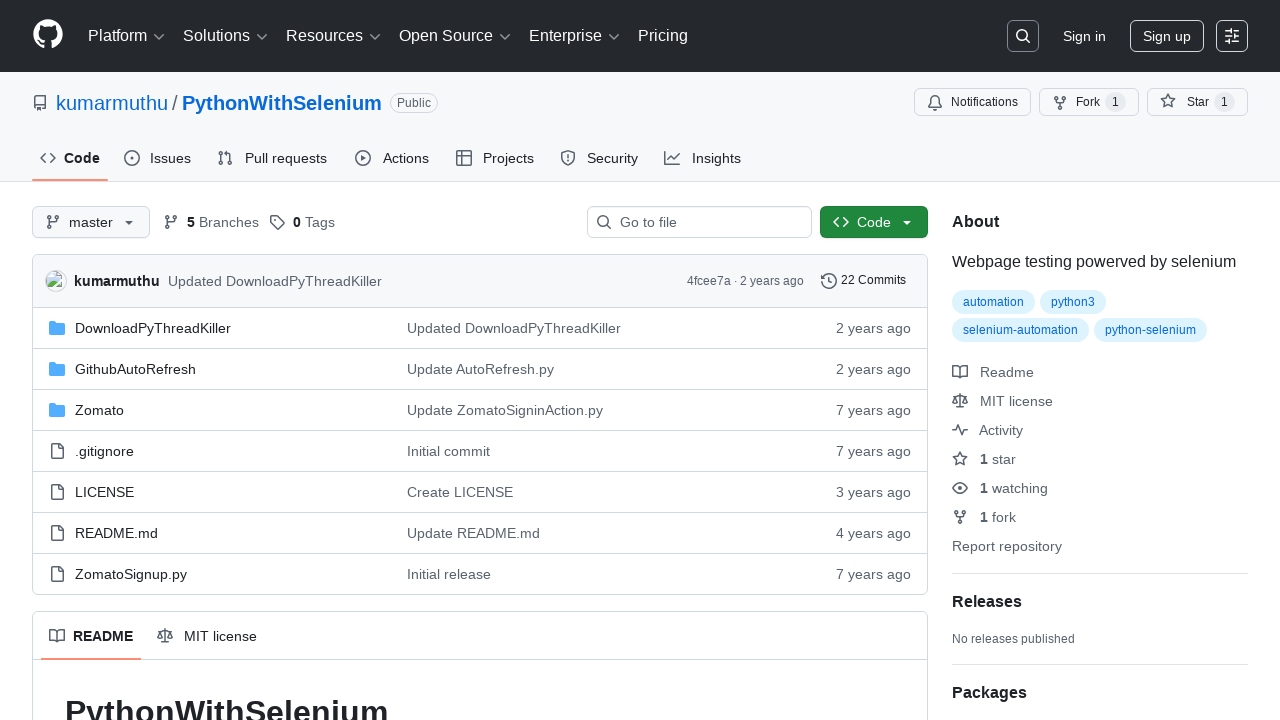

Waited 2 seconds before refresh iteration 3
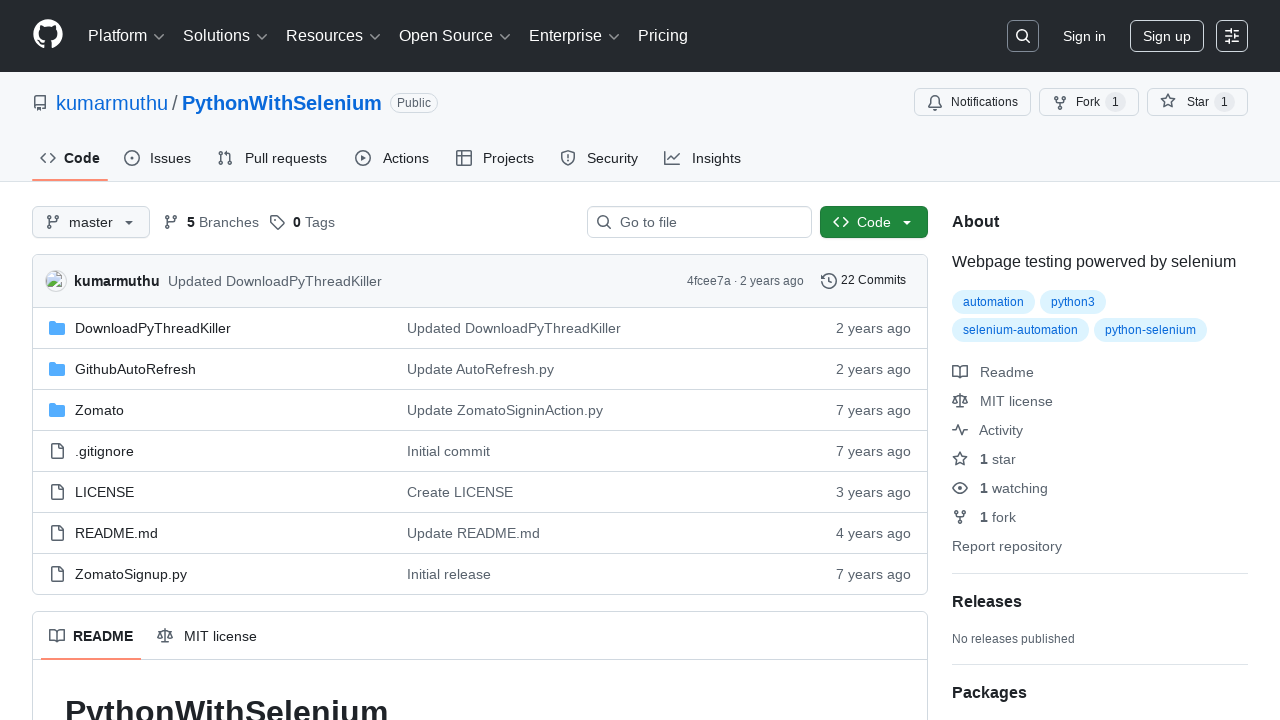

Reloaded GitHub repository page (refresh 3 of 5)
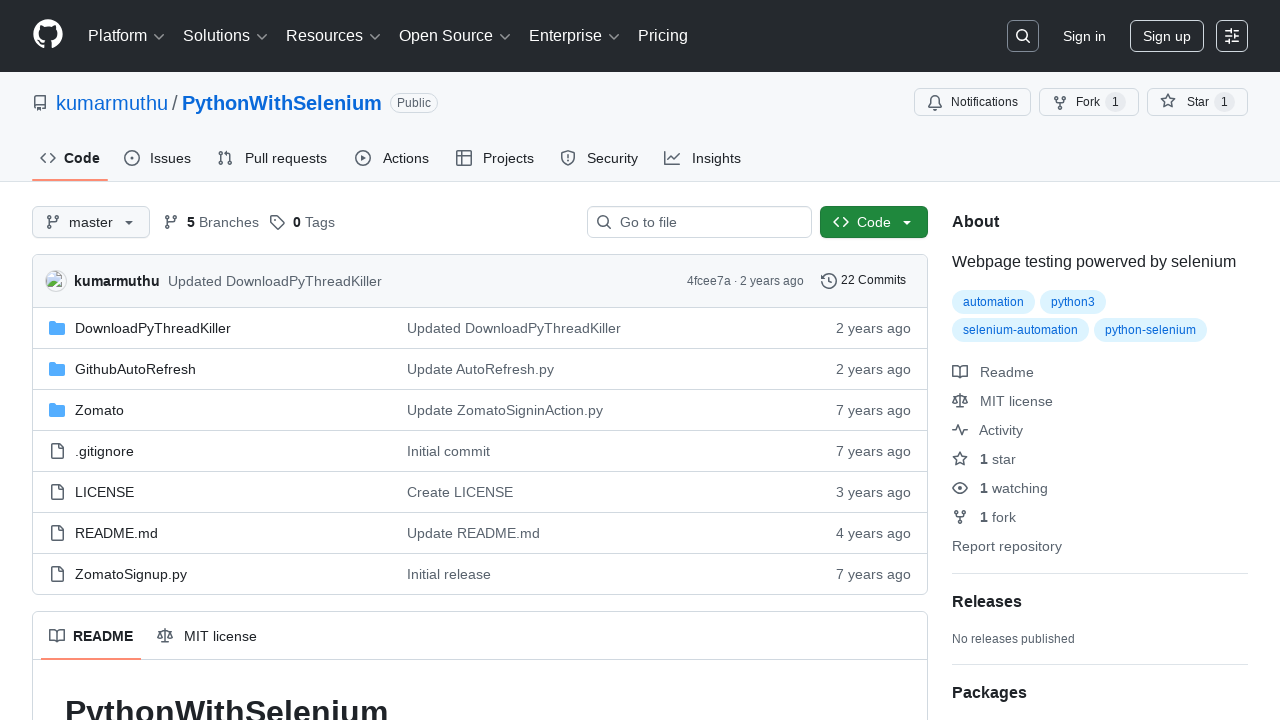

Waited 2 seconds before refresh iteration 4
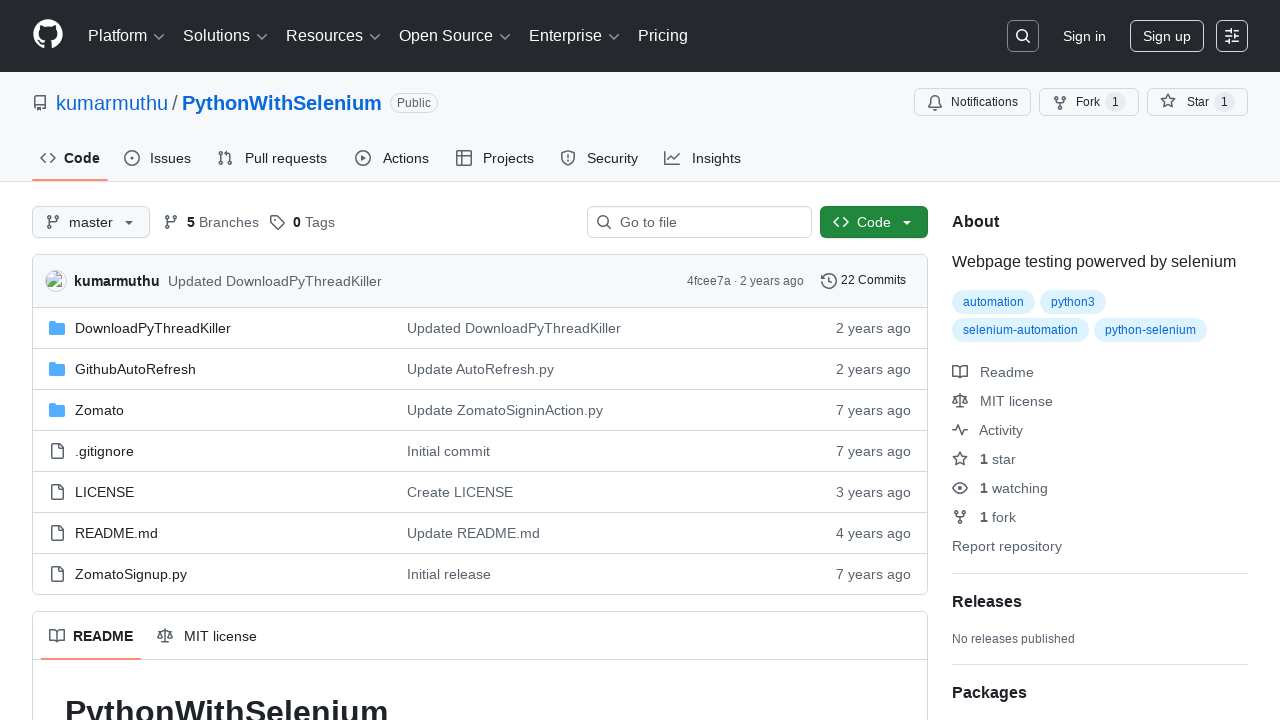

Reloaded GitHub repository page (refresh 4 of 5)
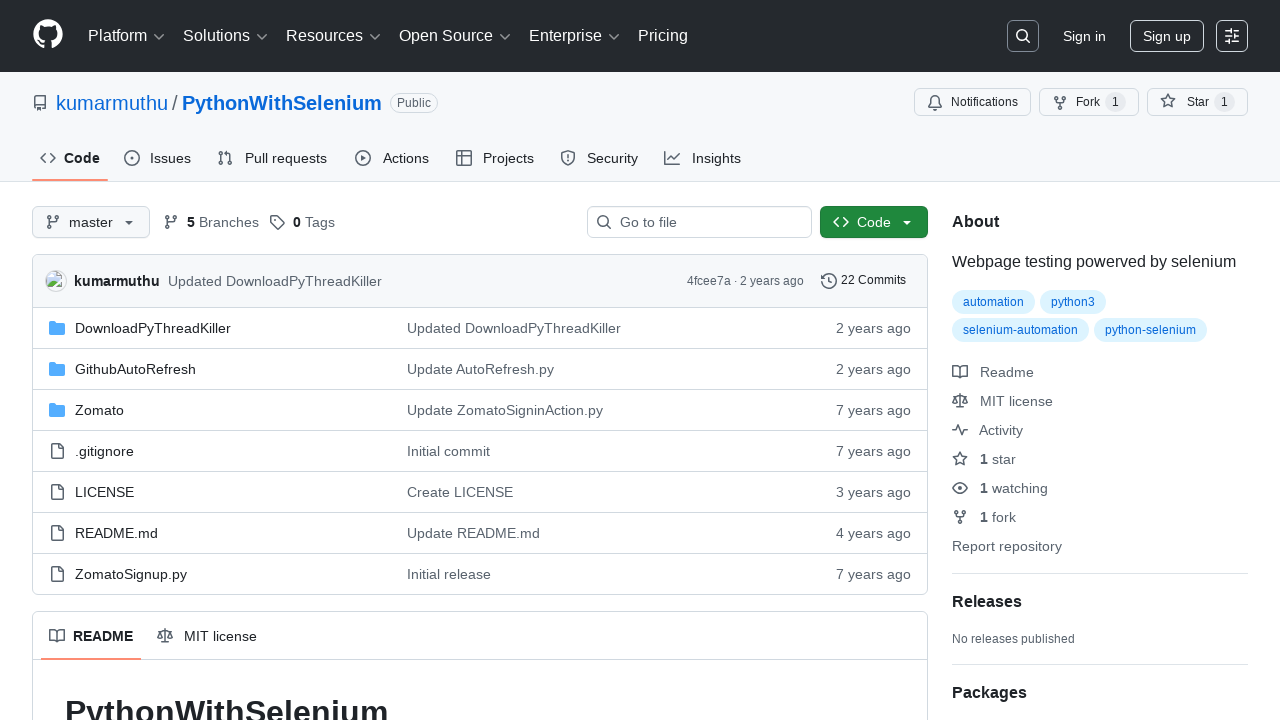

Waited 2 seconds before refresh iteration 5
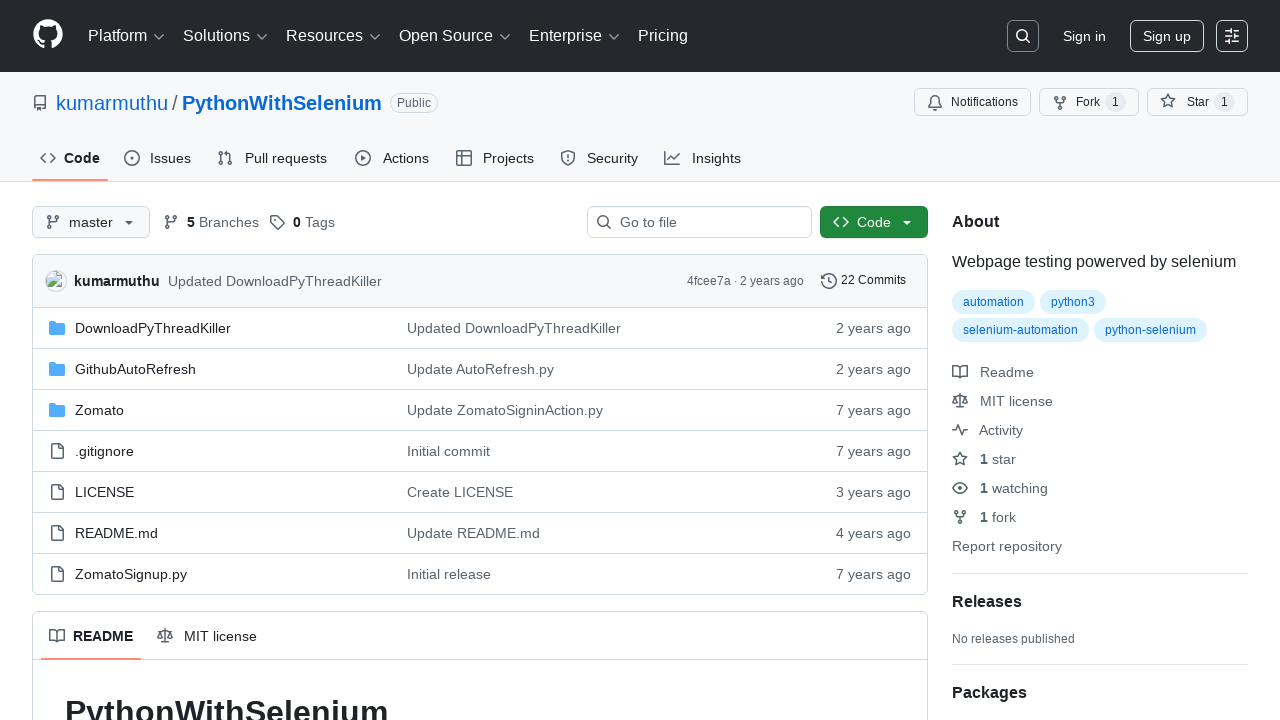

Reloaded GitHub repository page (refresh 5 of 5)
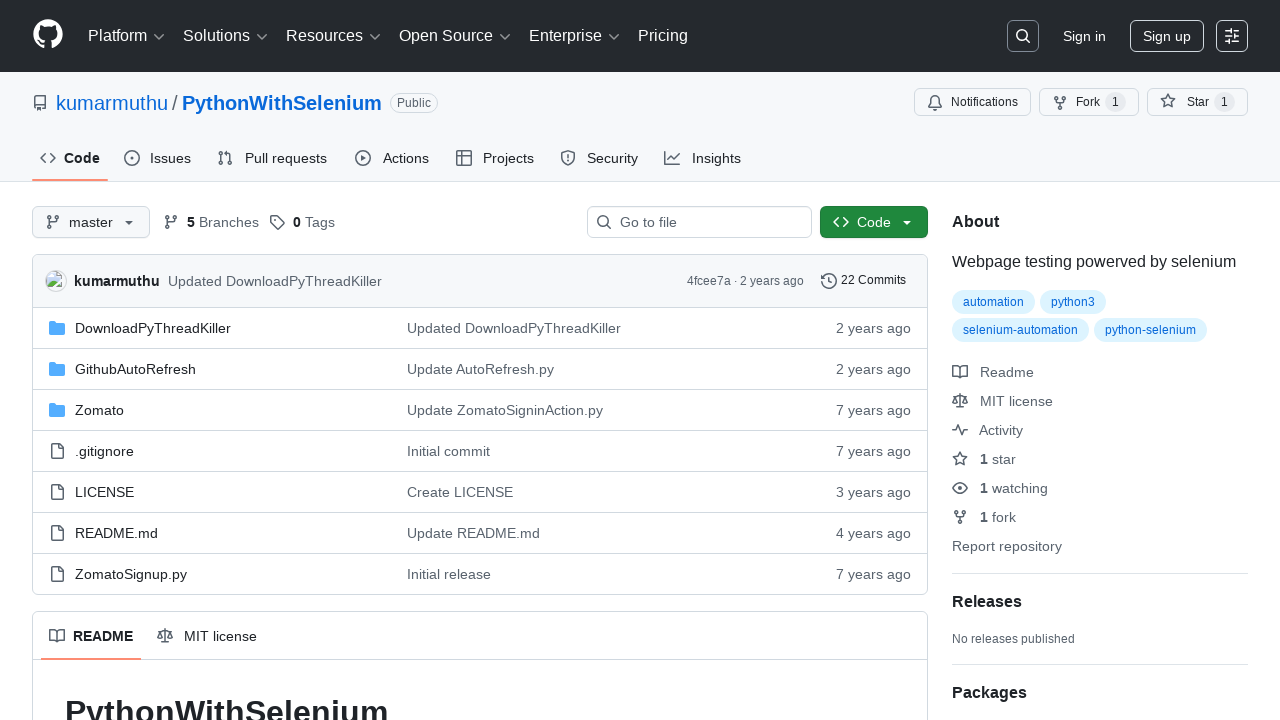

Completed all 5 page refreshes, exiting loop
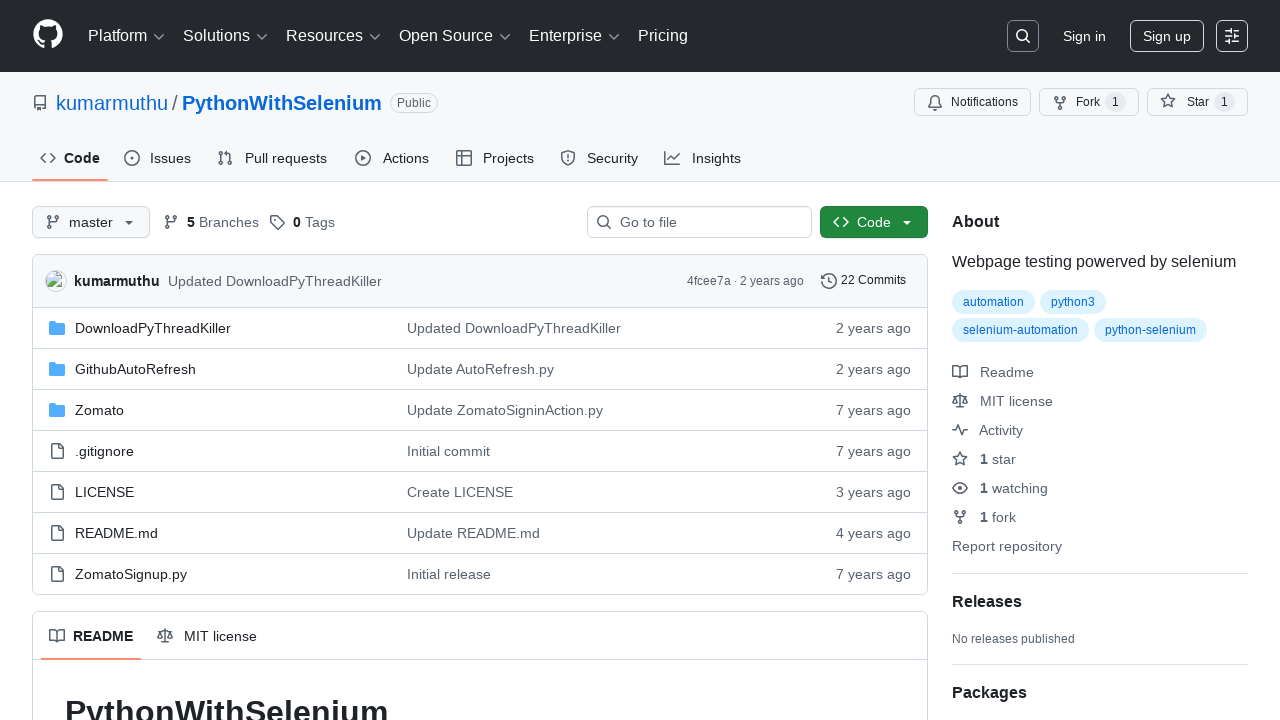

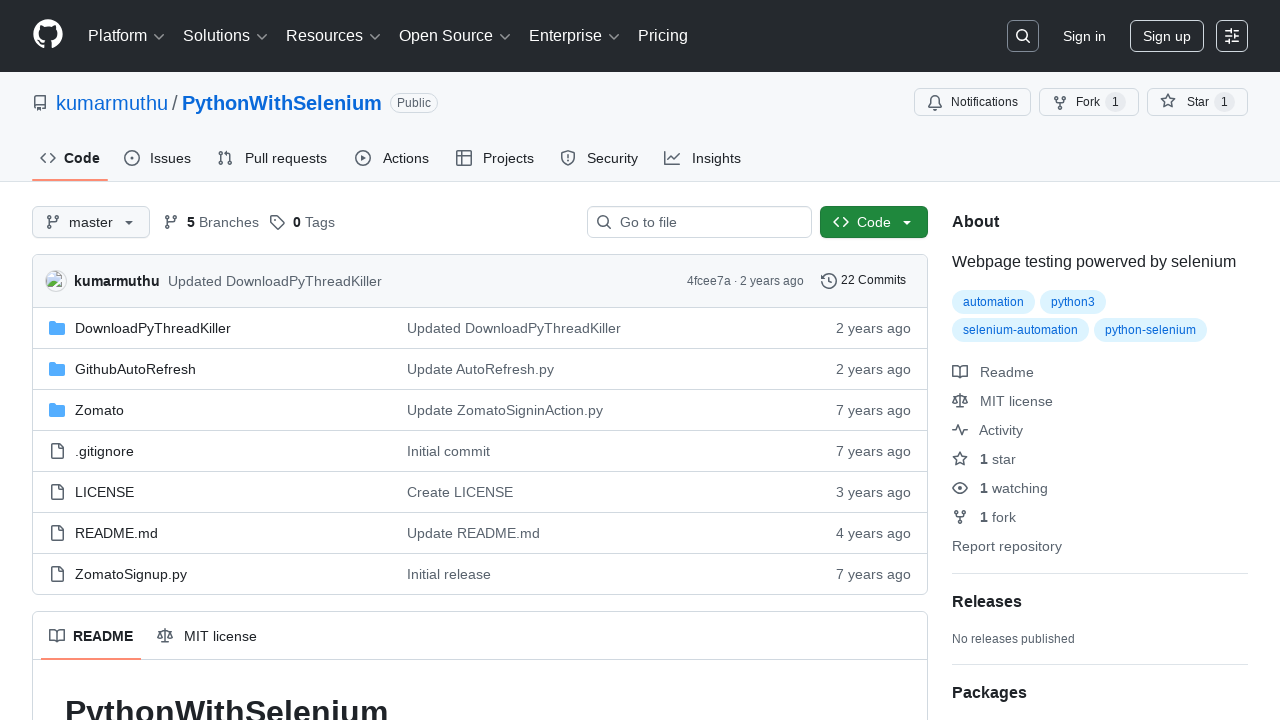